Tests that clicking the Due column header twice sorts the numeric values in descending order.

Starting URL: http://the-internet.herokuapp.com/tables

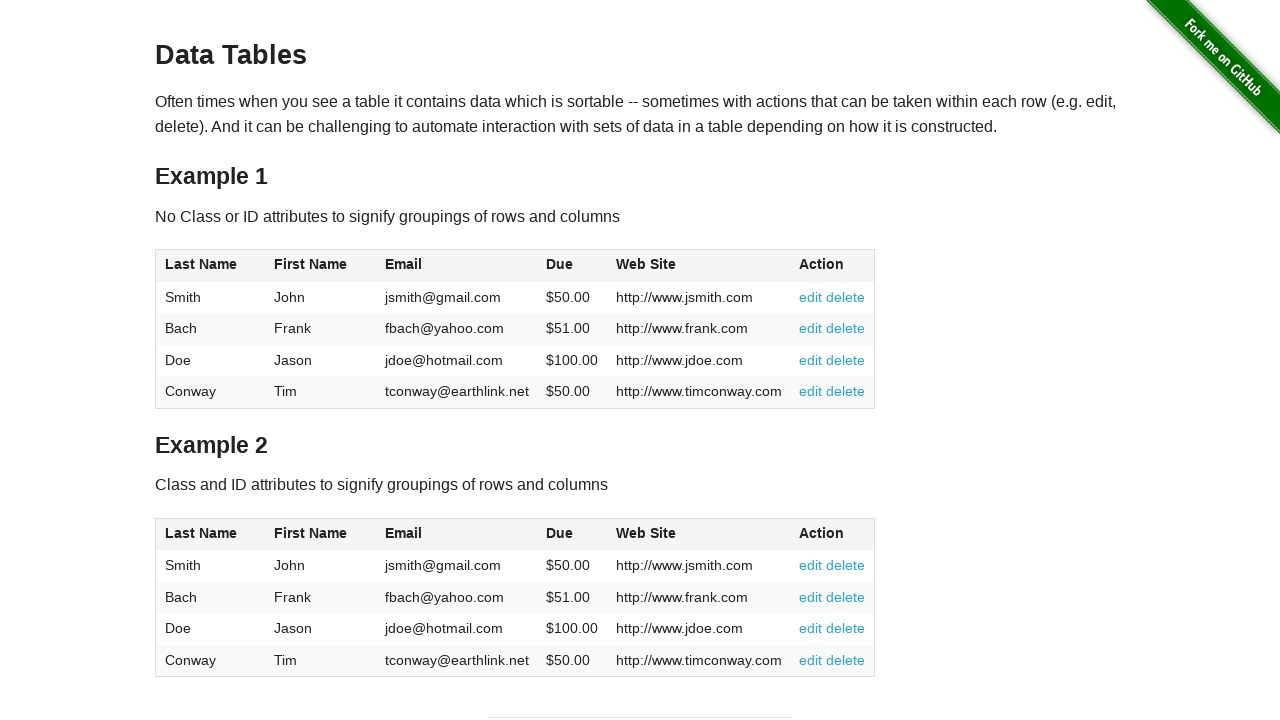

Clicked Due column header first time to sort ascending at (572, 266) on #table1 thead tr th:nth-of-type(4)
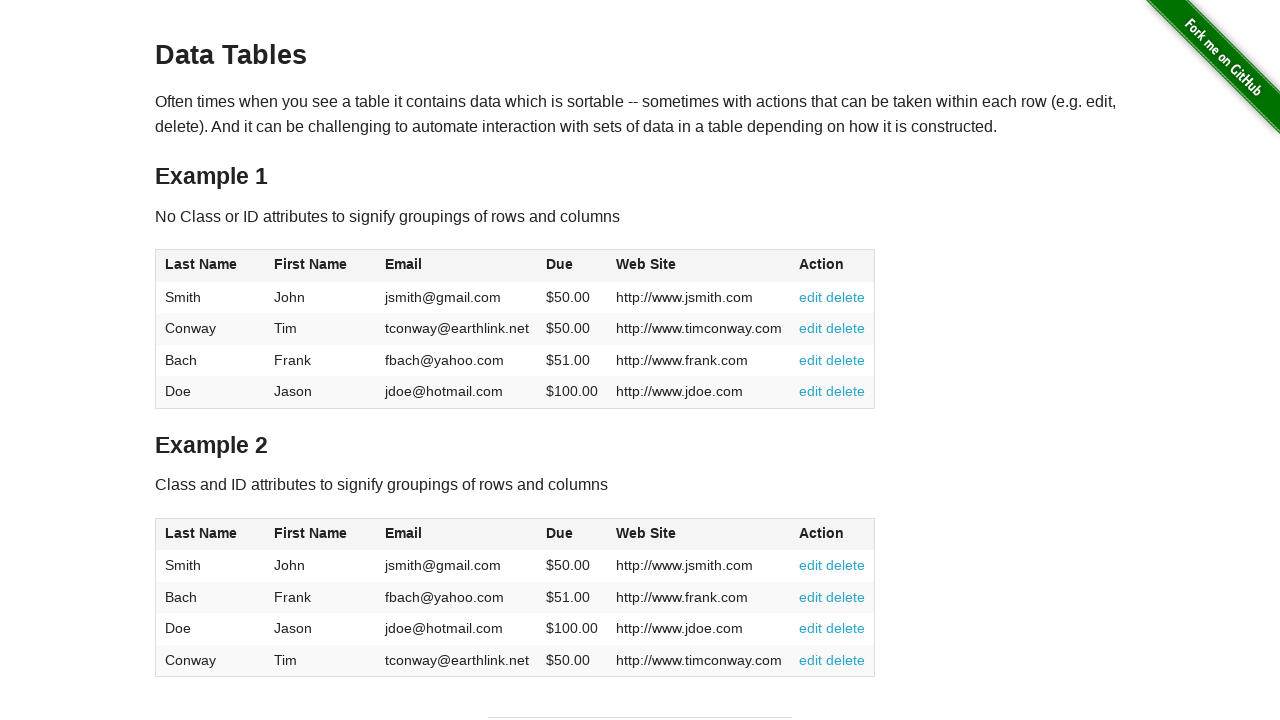

Clicked Due column header second time to sort descending at (572, 266) on #table1 thead tr th:nth-of-type(4)
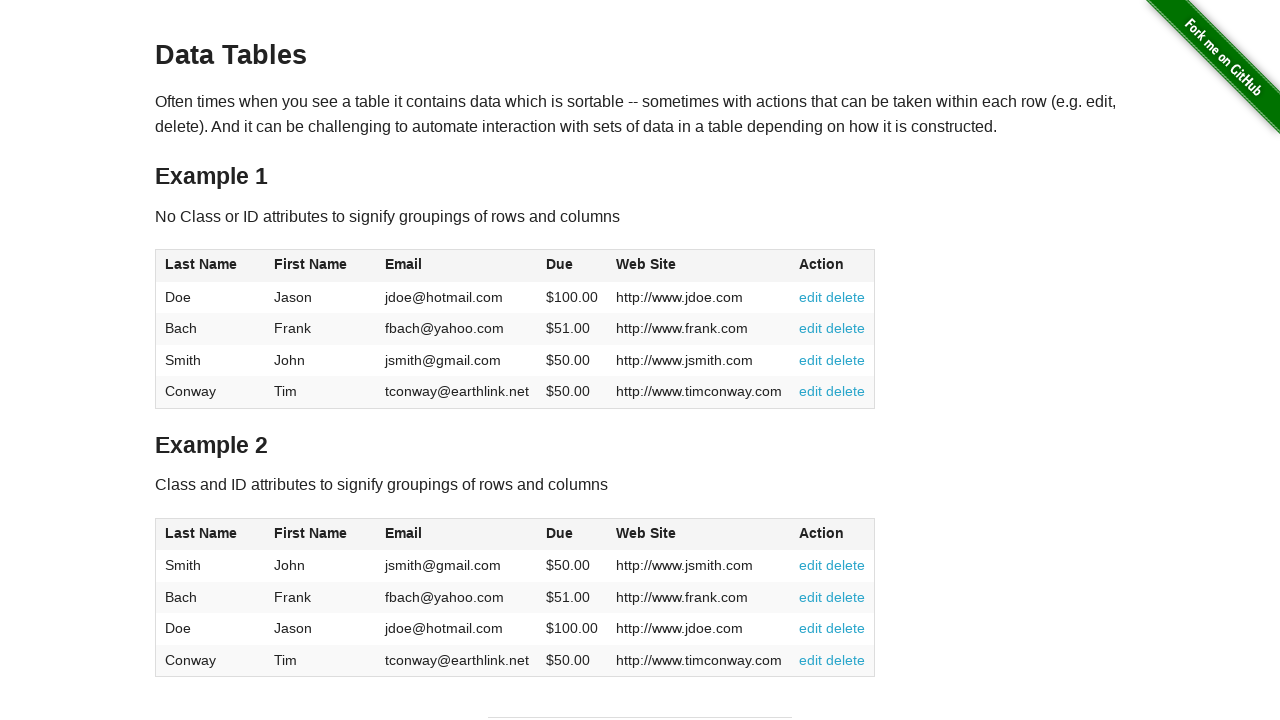

Table with sorted Due column loaded
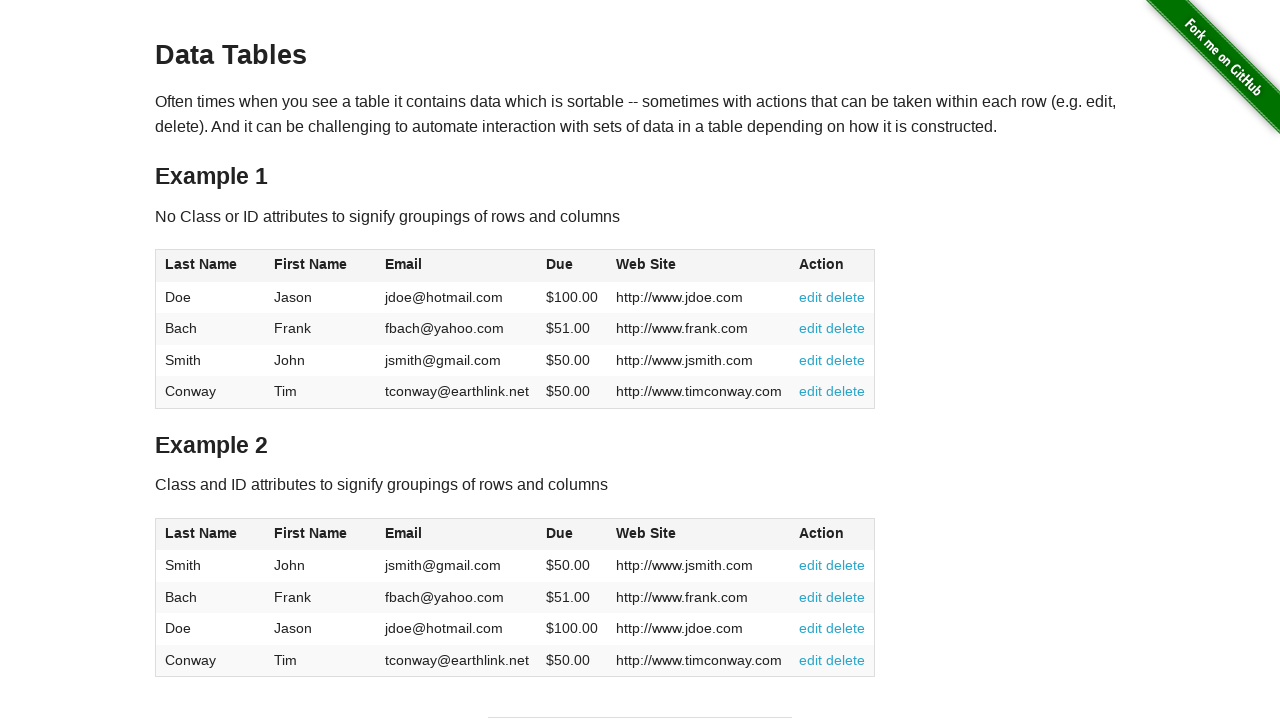

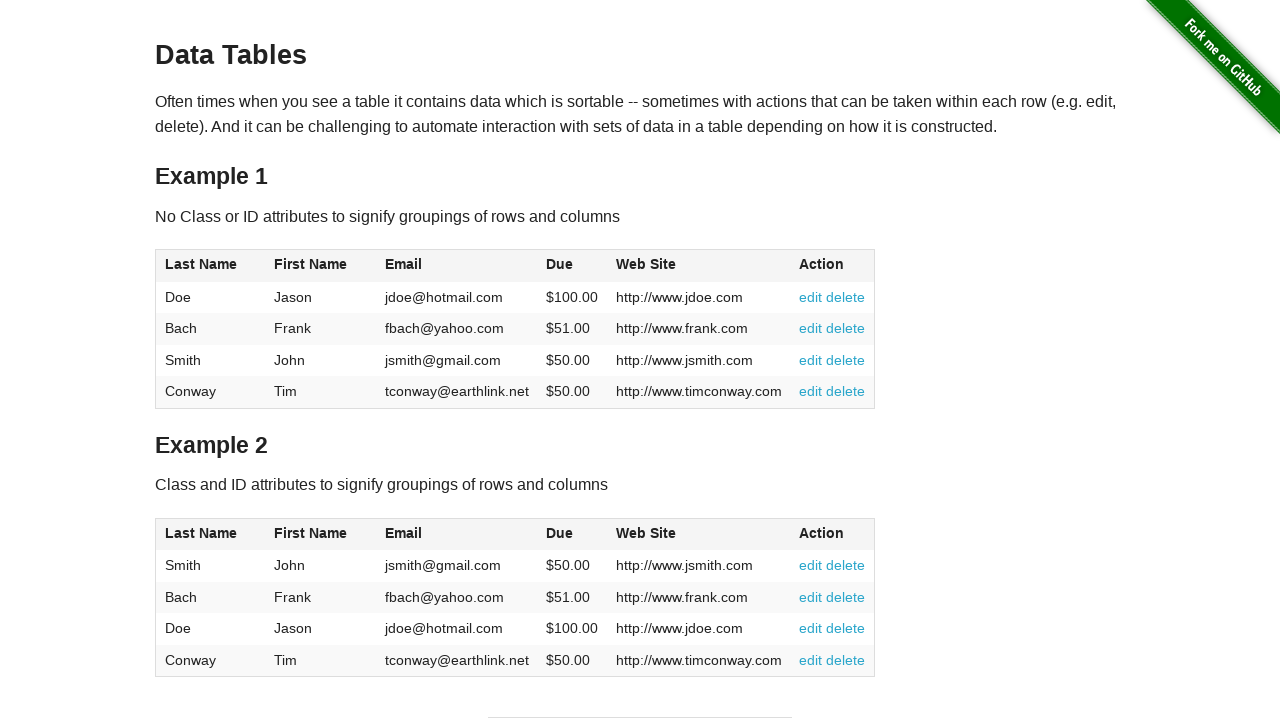